Tests that submitting an empty login form displays an error message about invalid email address

Starting URL: https://www.korisnici.apartmanija.hr/login

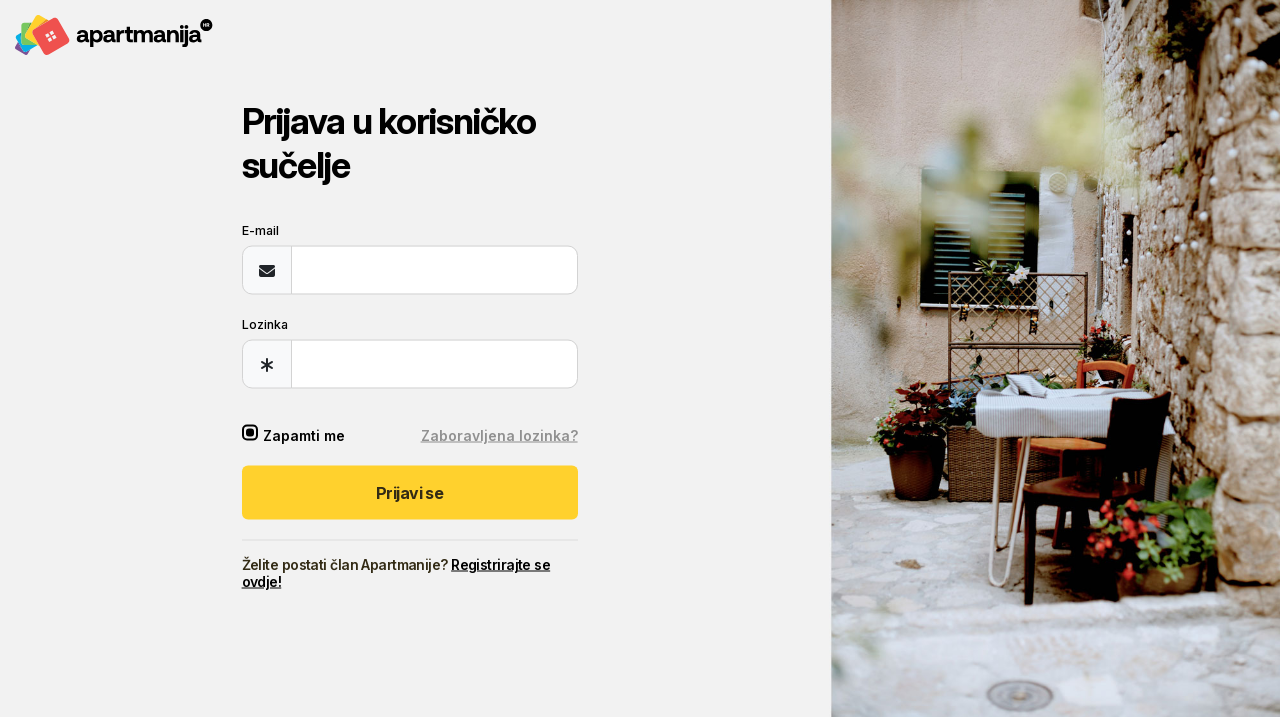

Clicked submit button without filling any fields at (410, 492) on button[type='submit']
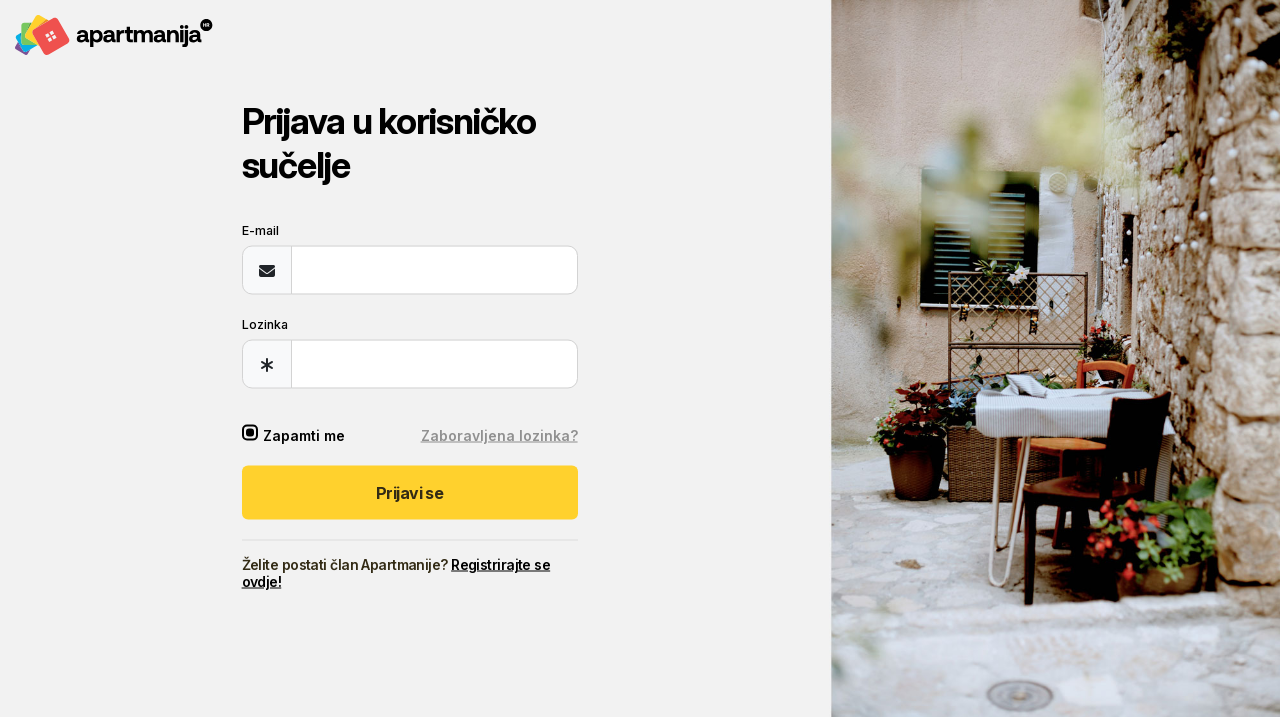

Error message appeared on the form
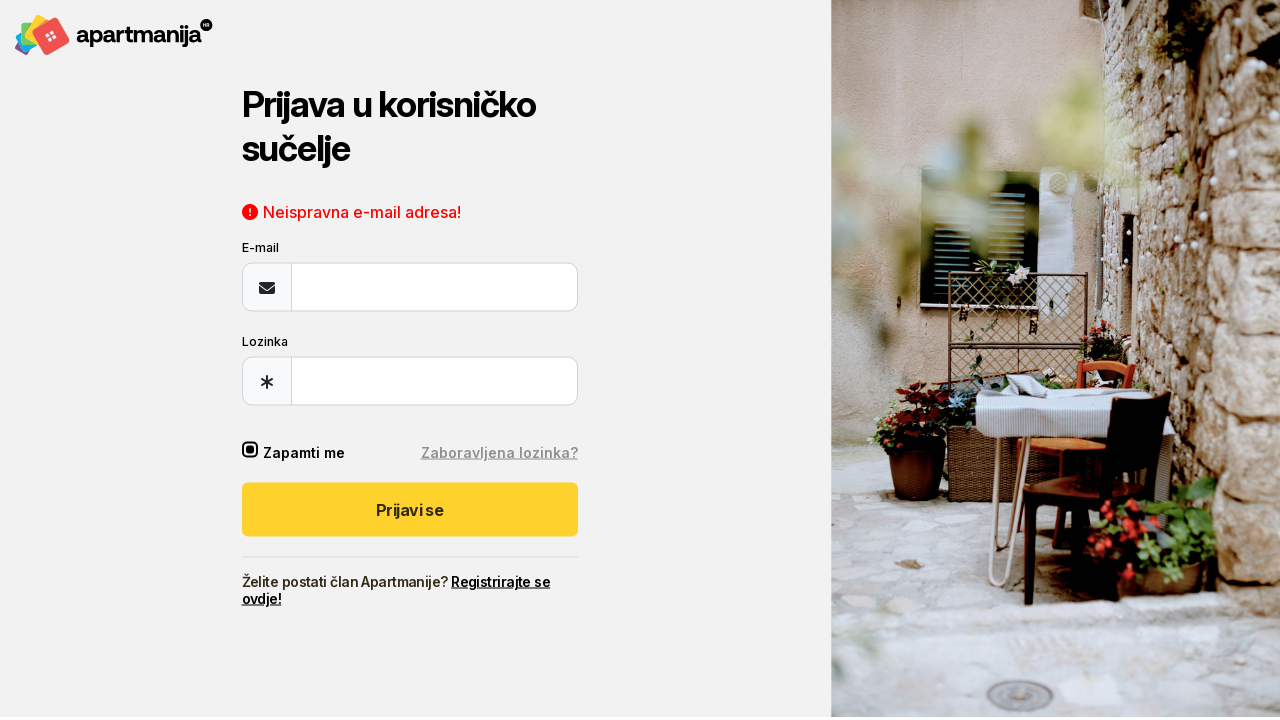

Verified error message displays 'Neispravna e-mail adresa!'
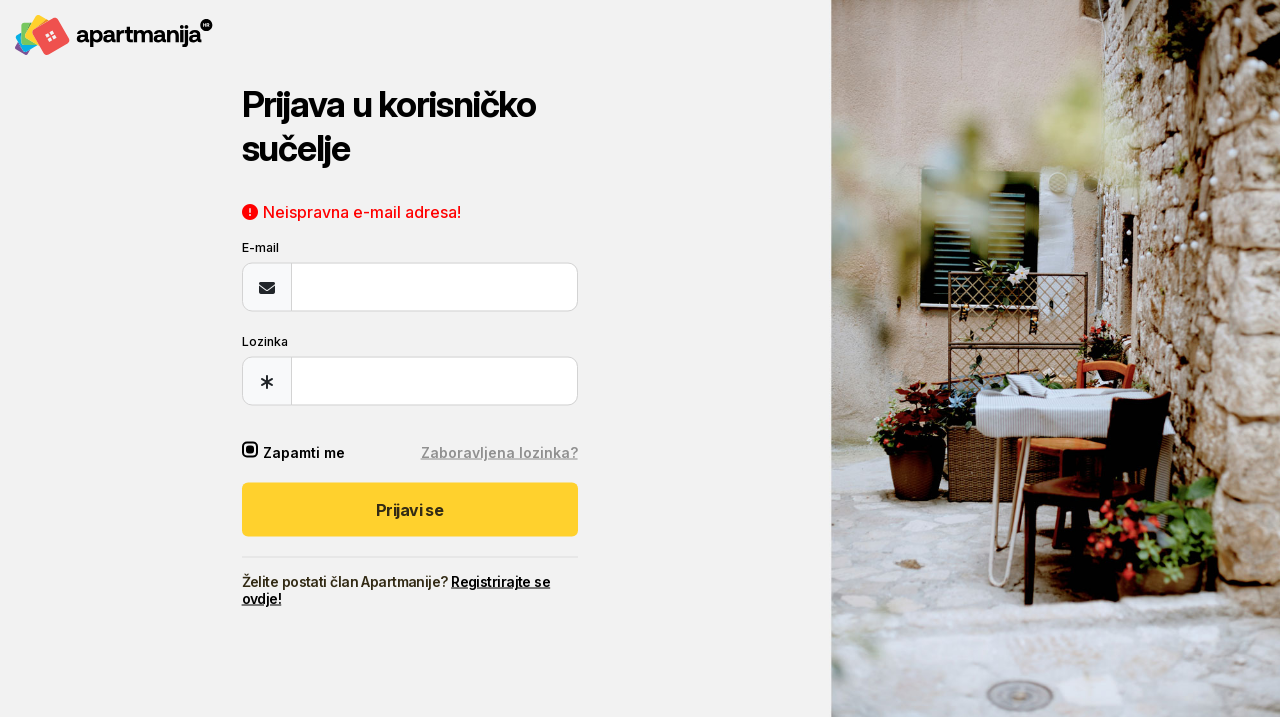

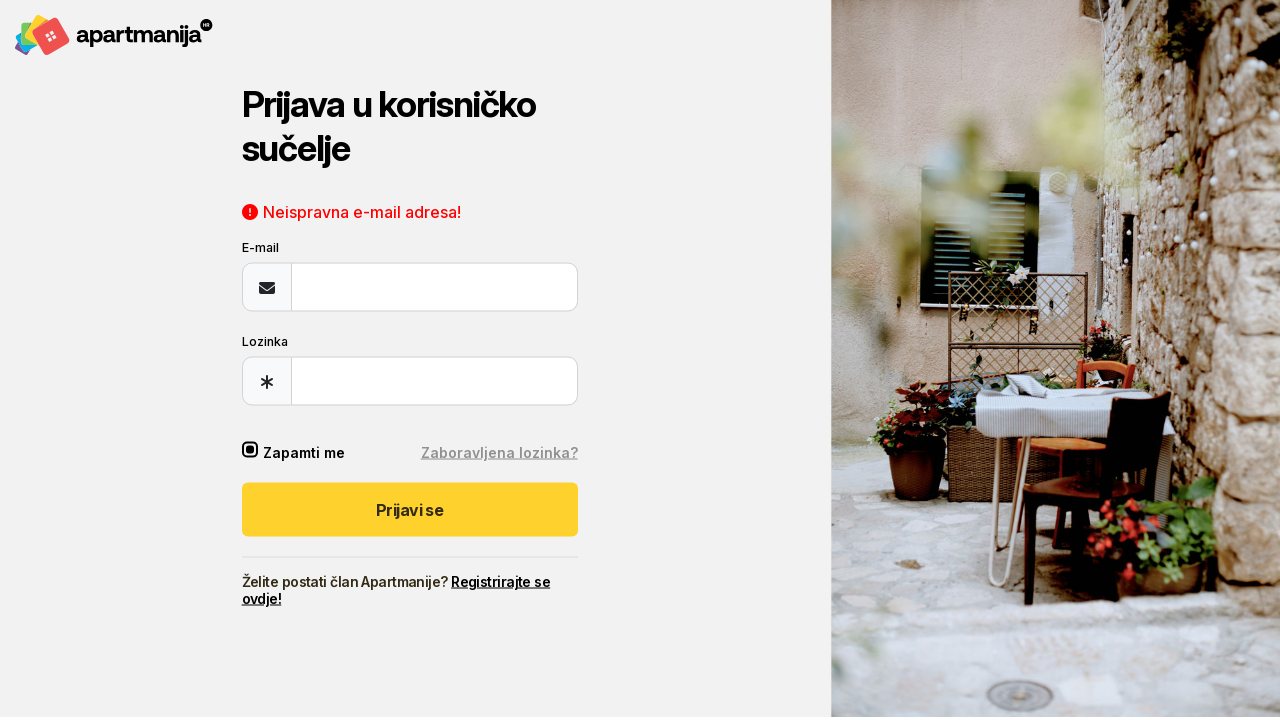